Tests product search functionality on Kalunga e-commerce site by entering a search term, submitting the search, closing a popup dialog, and sorting results by lowest price first.

Starting URL: https://www.kalunga.com.br/

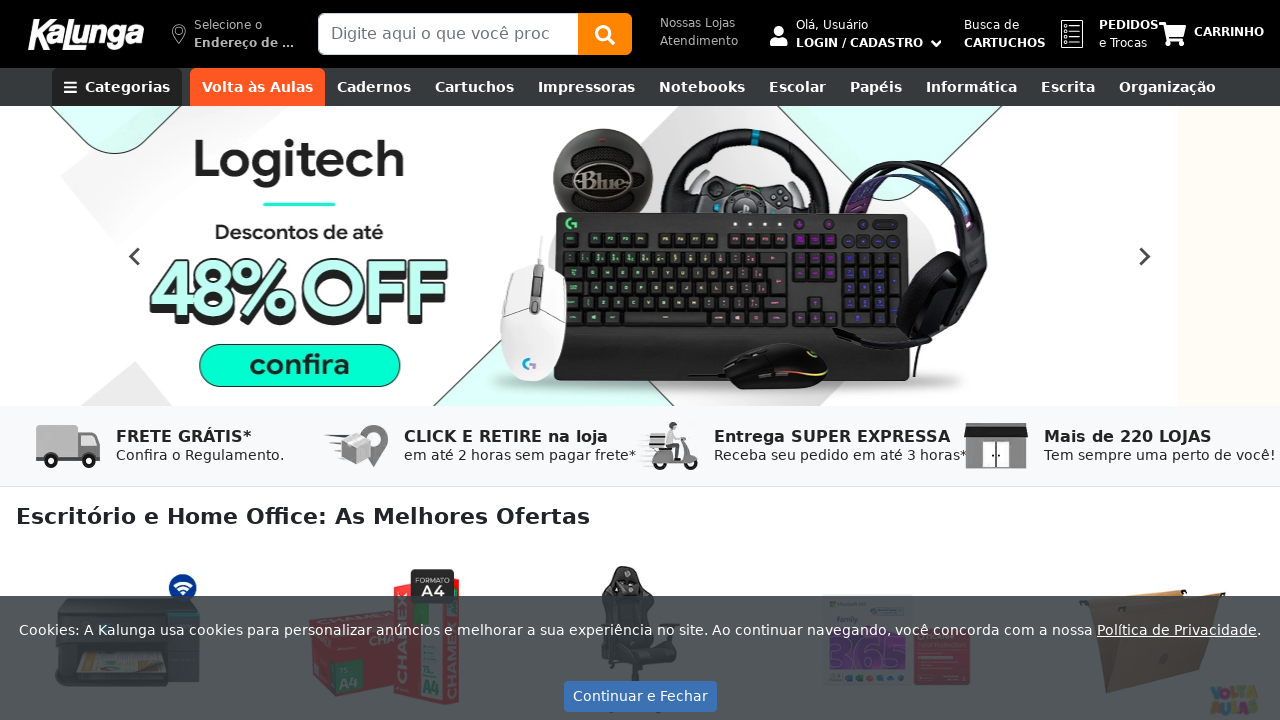

Clicked search input field (first click to dismiss overlays) at (448, 34) on #txtBuscaProd
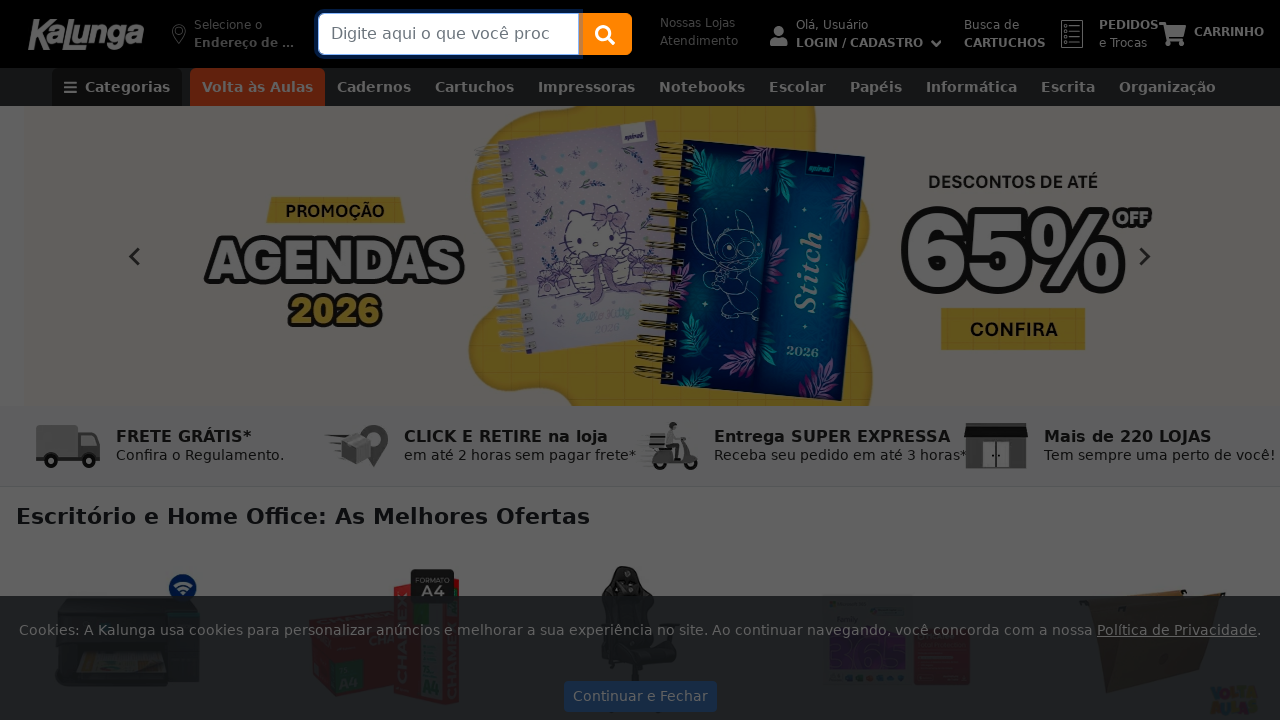

Waited 500ms
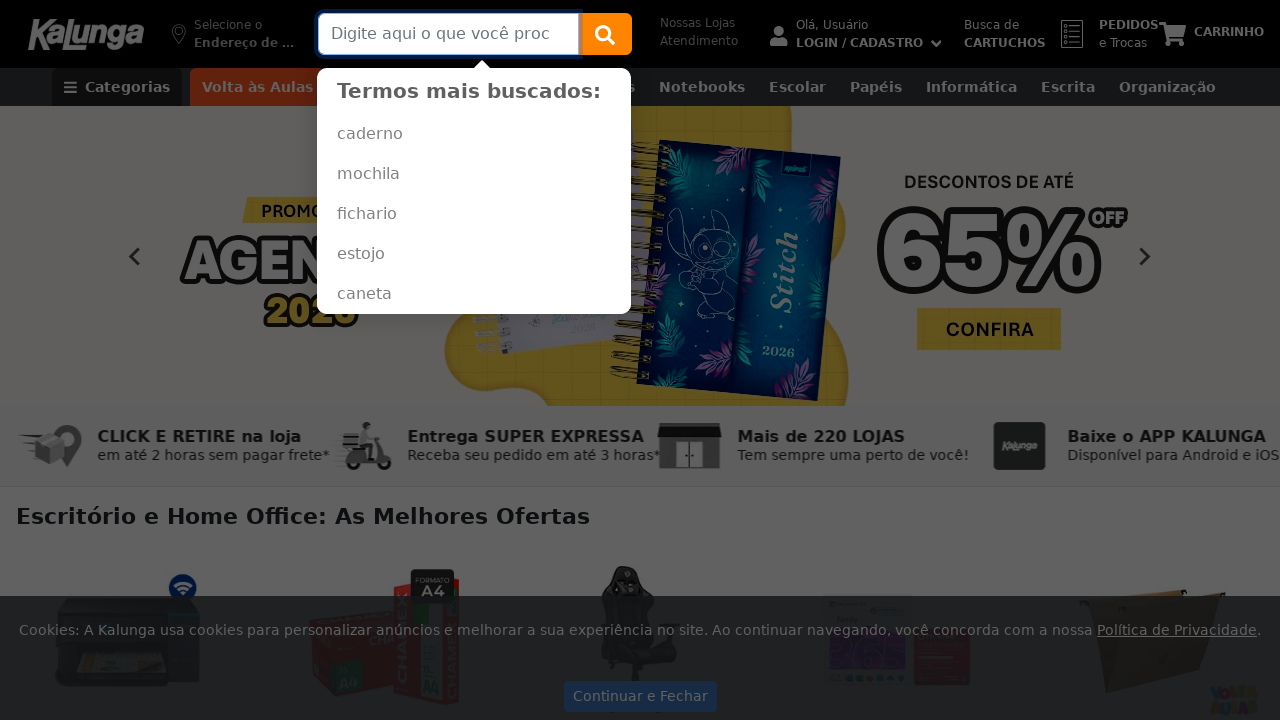

Clicked search input field (second click to dismiss overlays) at (448, 34) on #txtBuscaProd
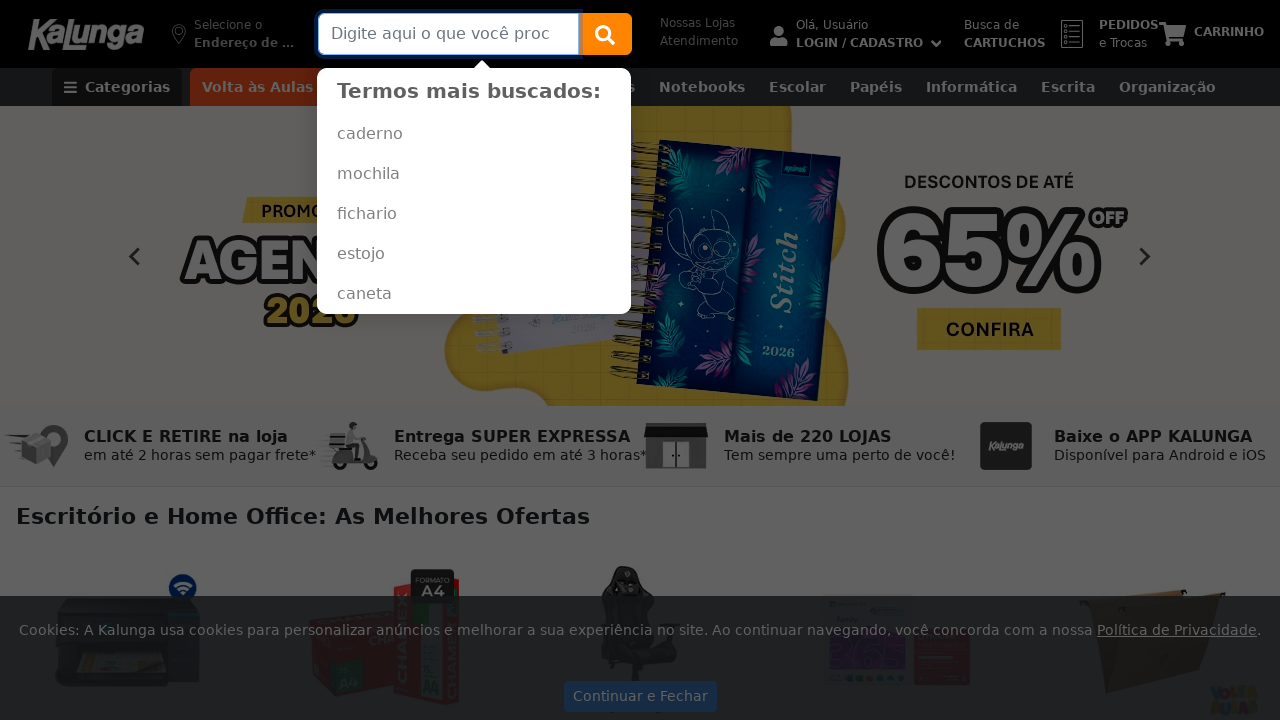

Waited 500ms
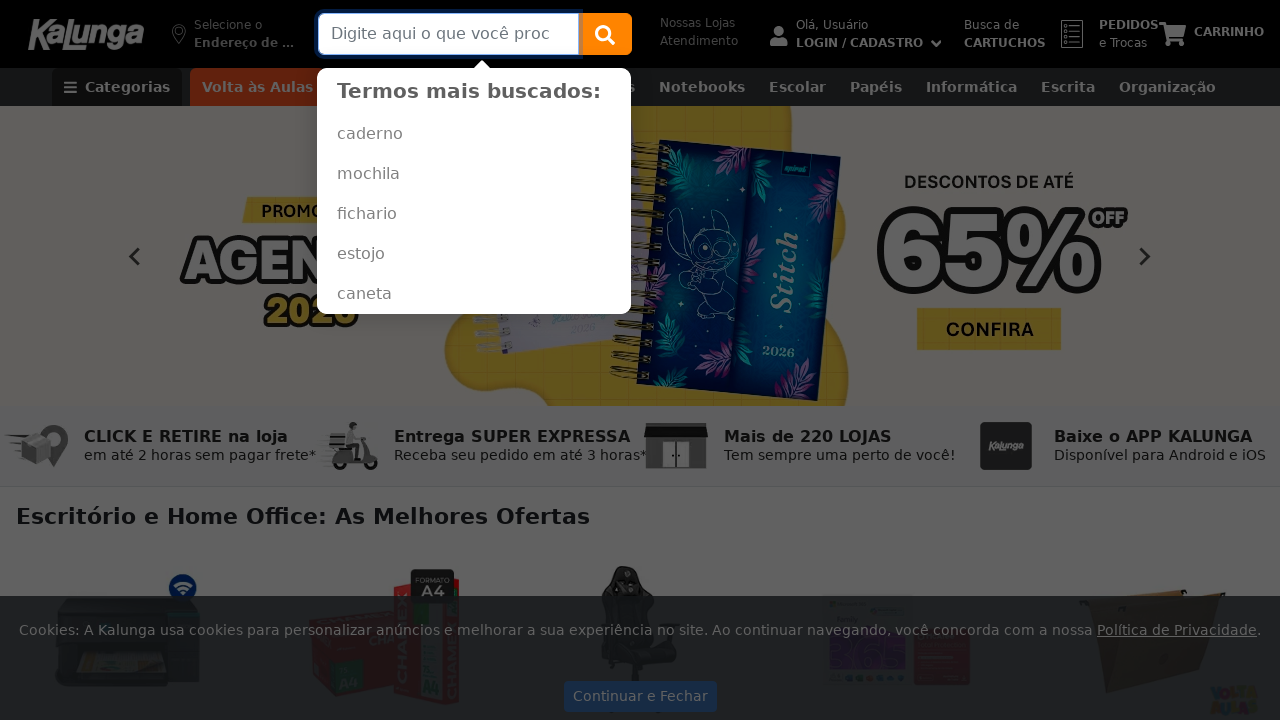

Clicked search input field (third click to dismiss overlays) at (448, 34) on #txtBuscaProd
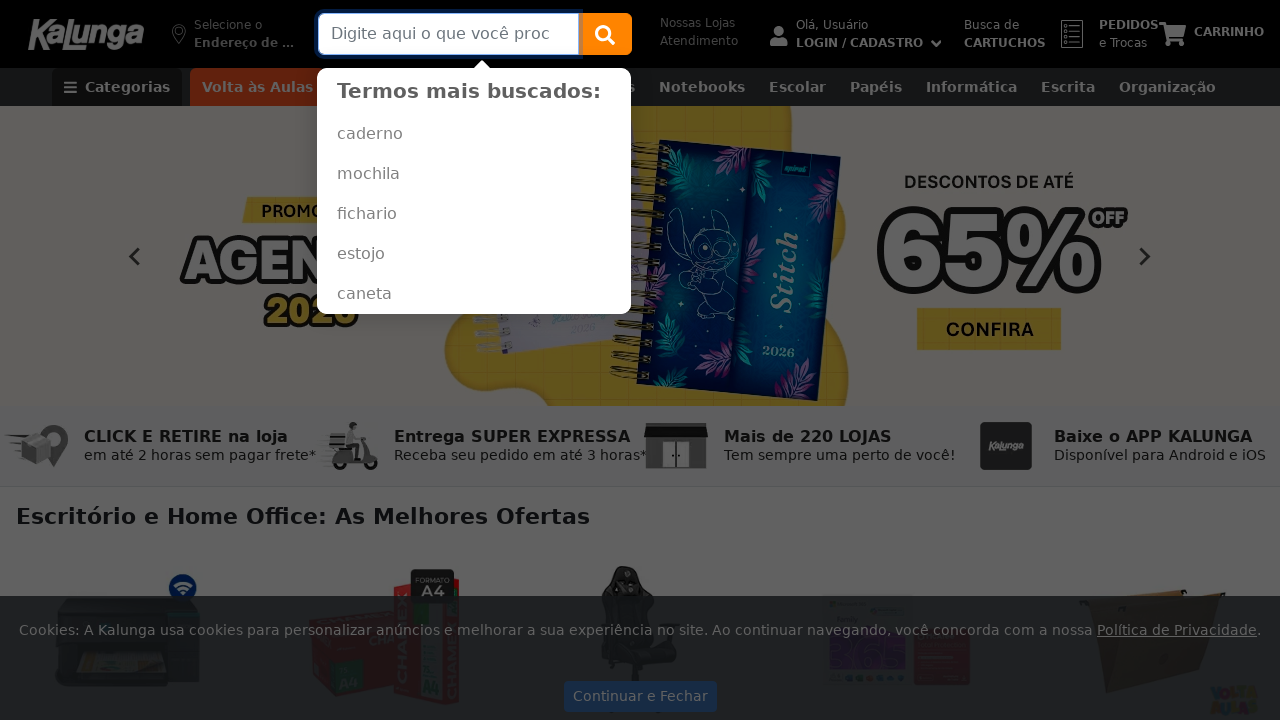

Filled search field with 'mochila escolar' on #txtBuscaProd
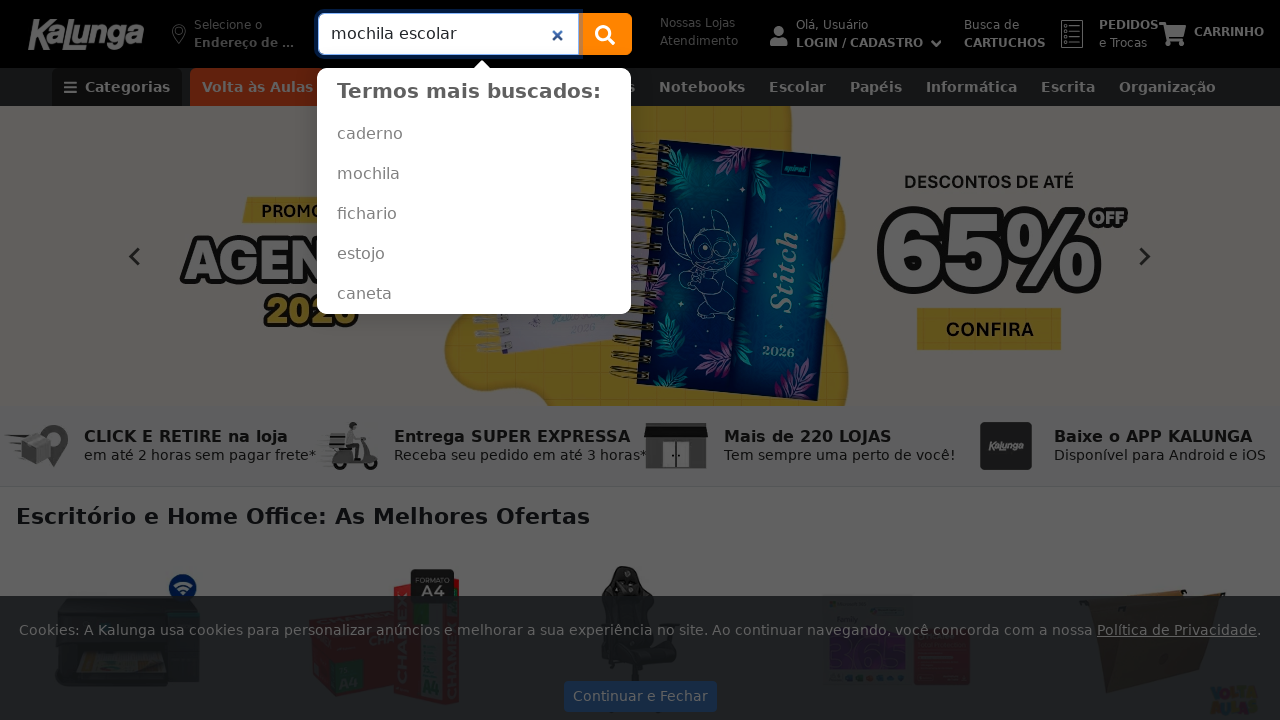

Clicked search area at (640, 360) on div.block-geral
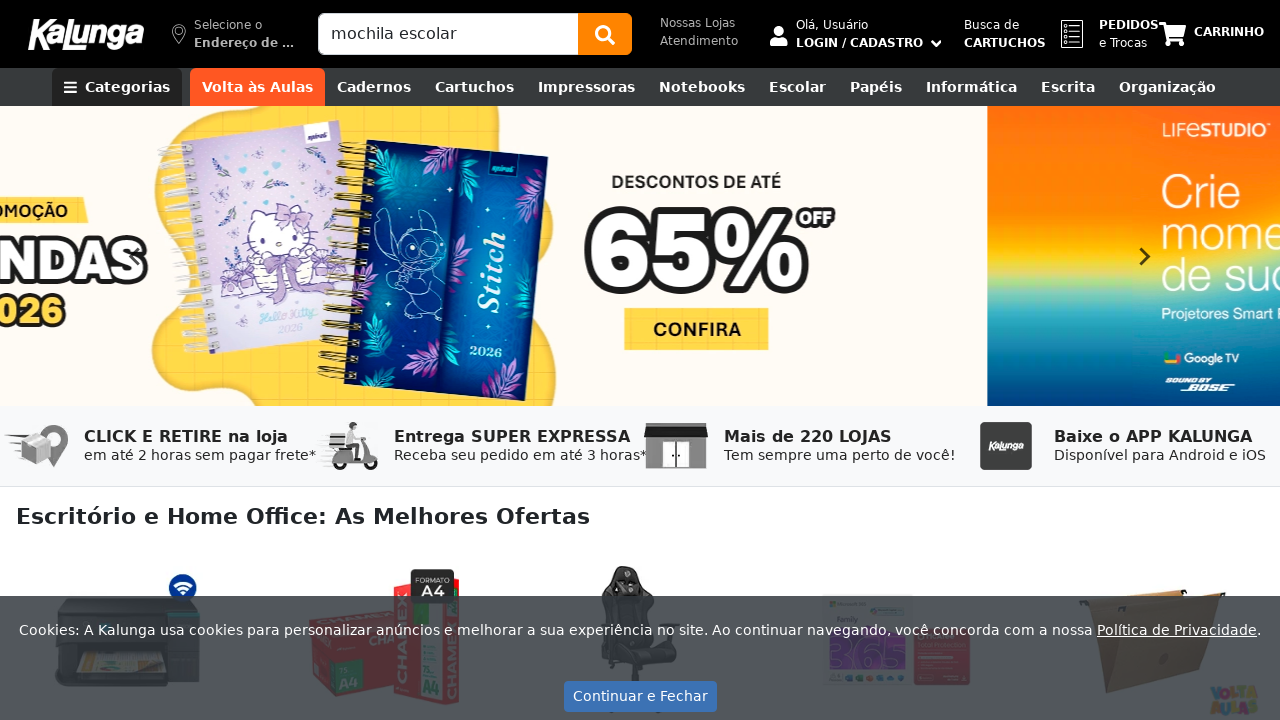

Clicked search button to submit search at (605, 34) on button.btn.btn-orange-ka.px-3.py-2.rounded-end
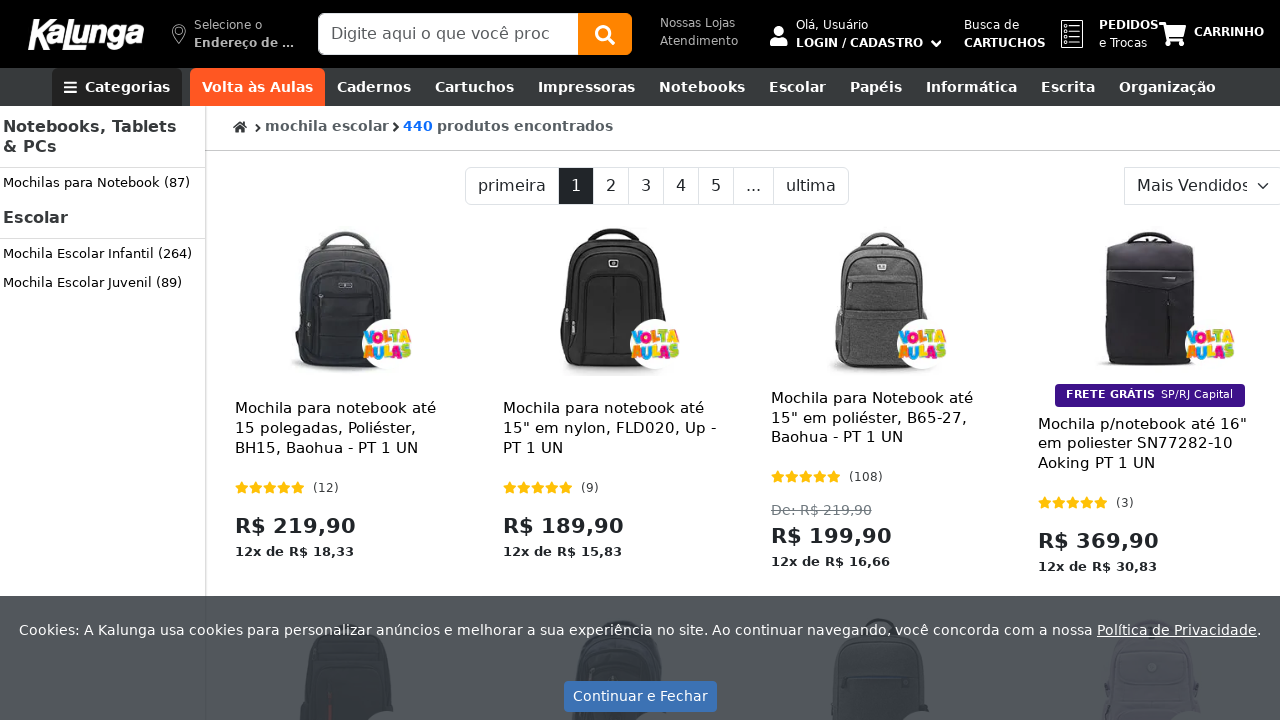

Popup dialog appeared with close button
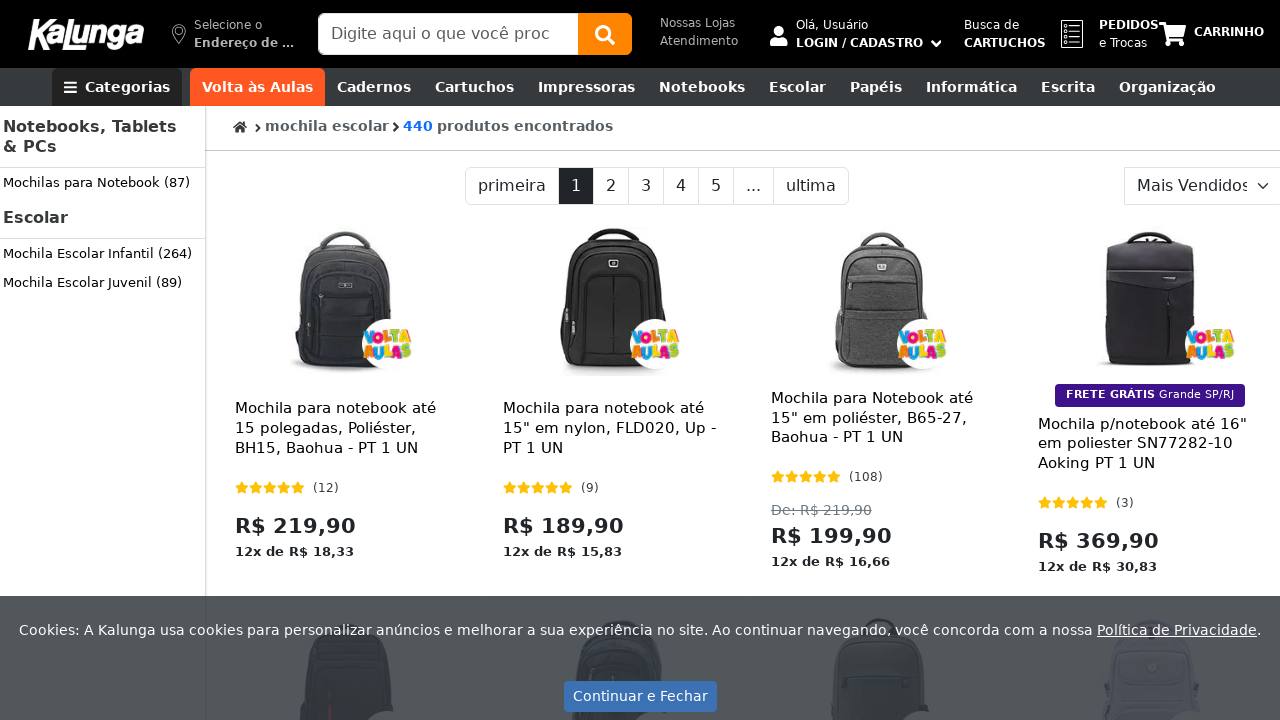

Closed popup dialog at (640, 696) on #btnContinueClose
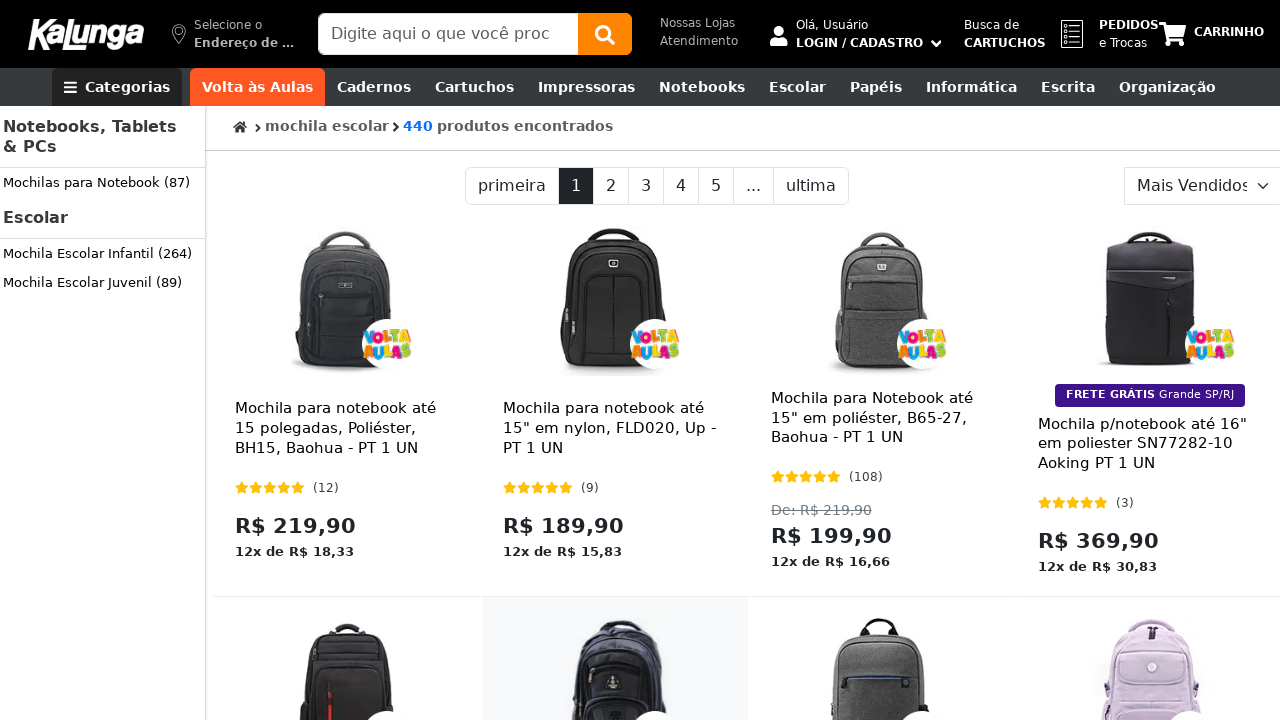

Sorting dropdown became available
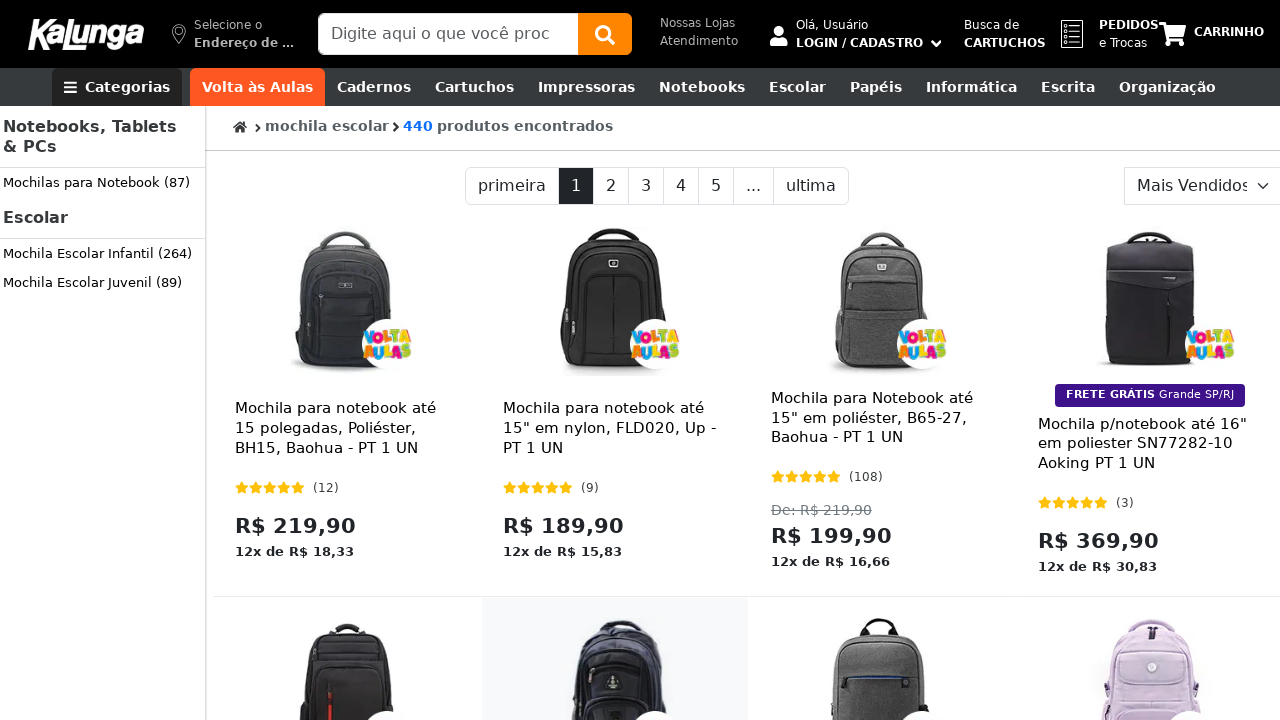

Clicked sorting dropdown at (1200, 186) on #cboOrdenacao
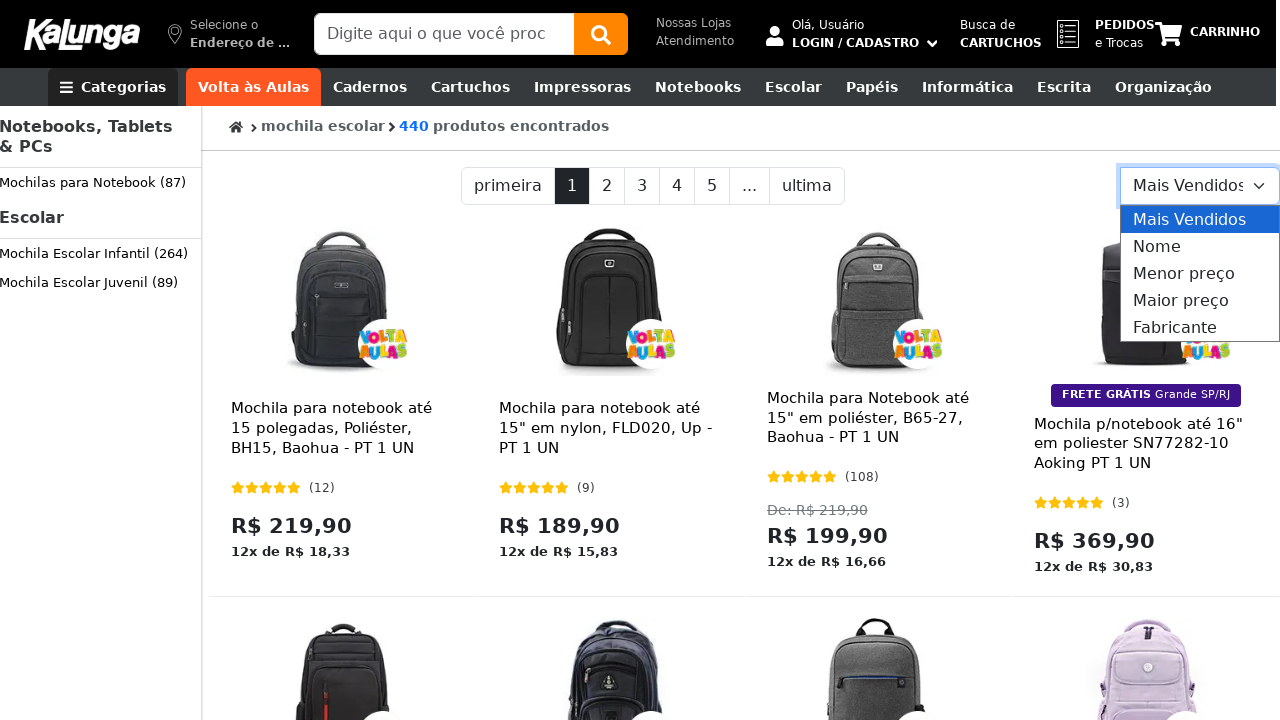

Selected 'lowest price first' sorting option on #cboOrdenacao
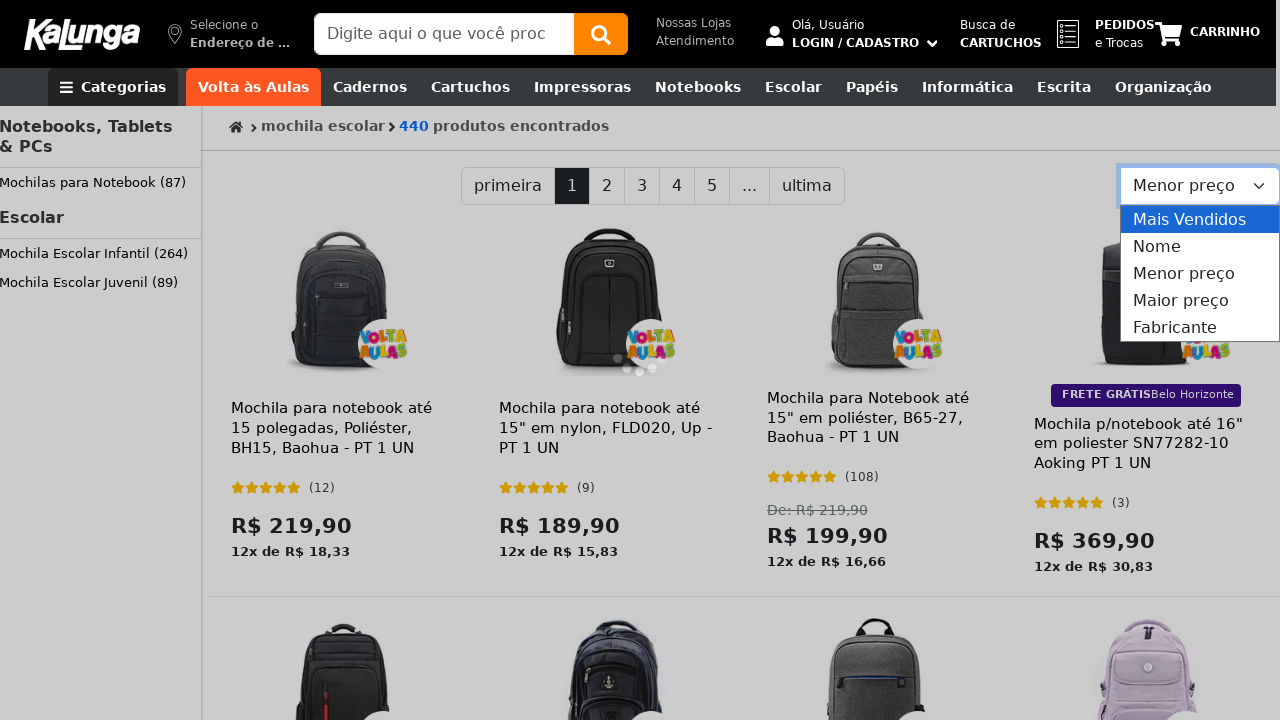

Products loaded after sorting by lowest price
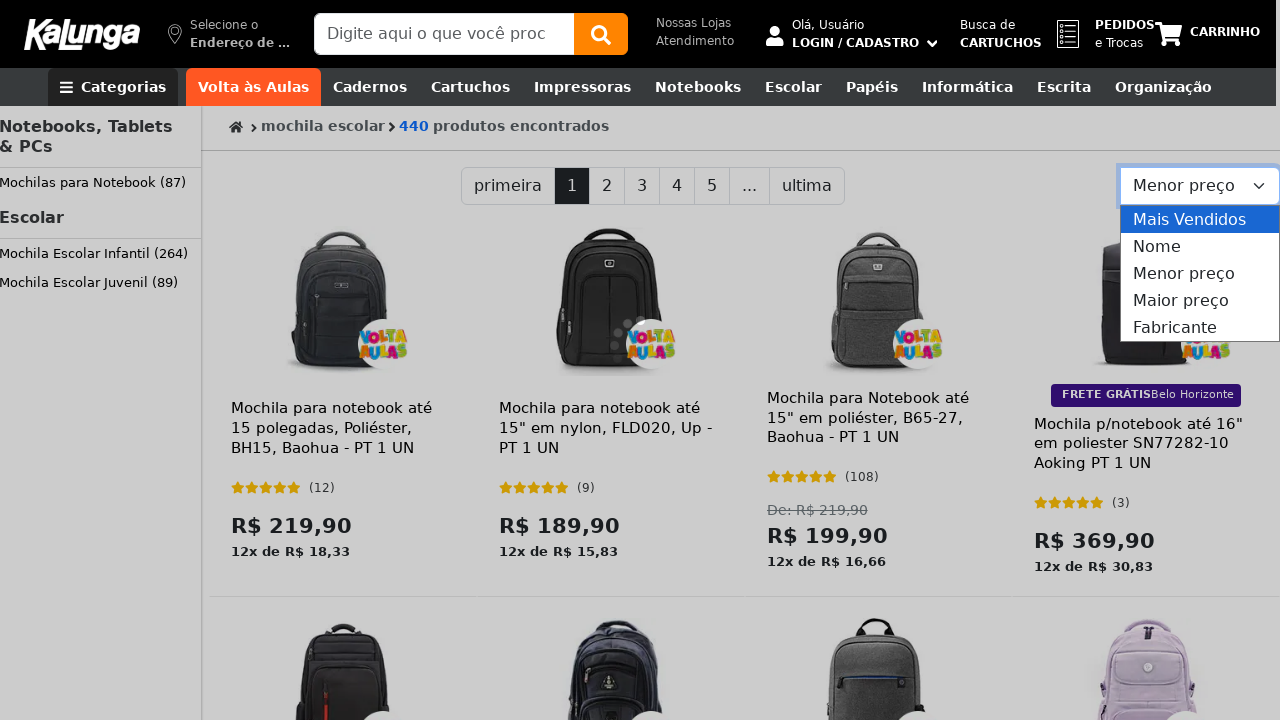

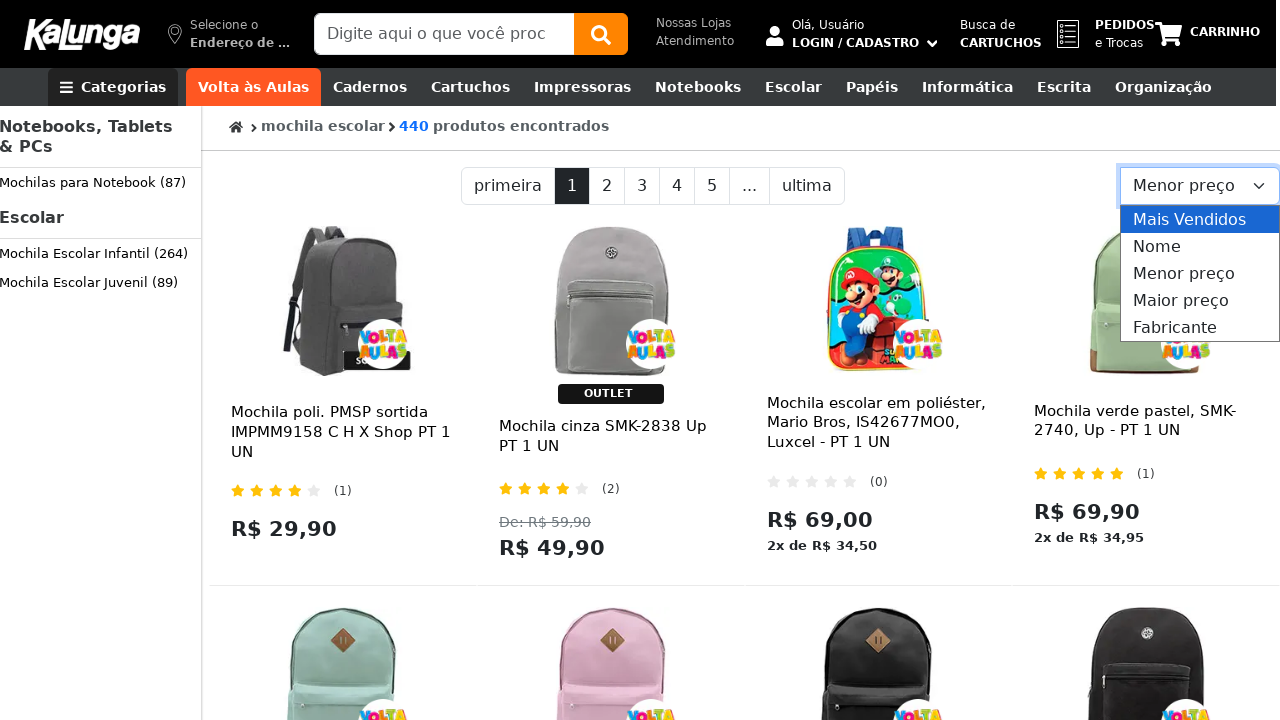